Tests date picker by clicking on a specific day (14th) in the calendar widget

Starting URL: https://www.selenium.dev/selenium/web/web-form.html

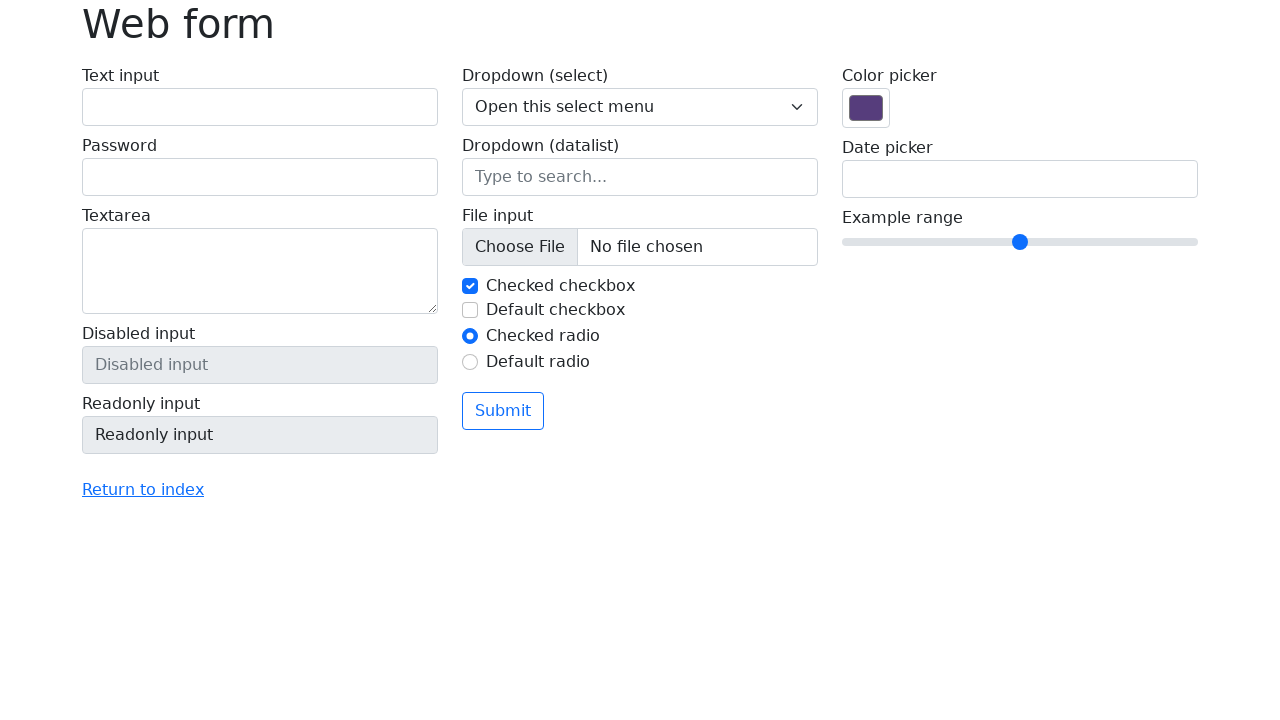

Clicked on date input field to open date picker at (1020, 179) on input[name='my-date']
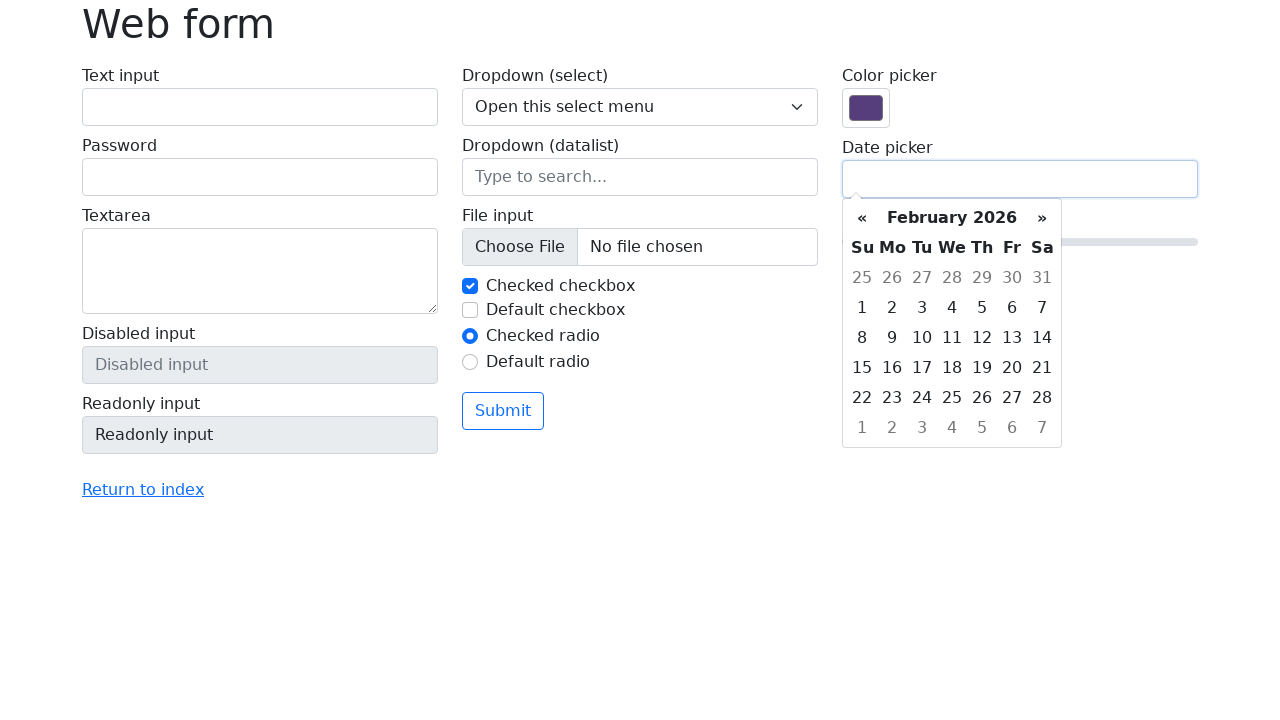

Selected day 14 from the calendar widget at (1042, 338) on xpath=//td[@class='day' and text()='14']
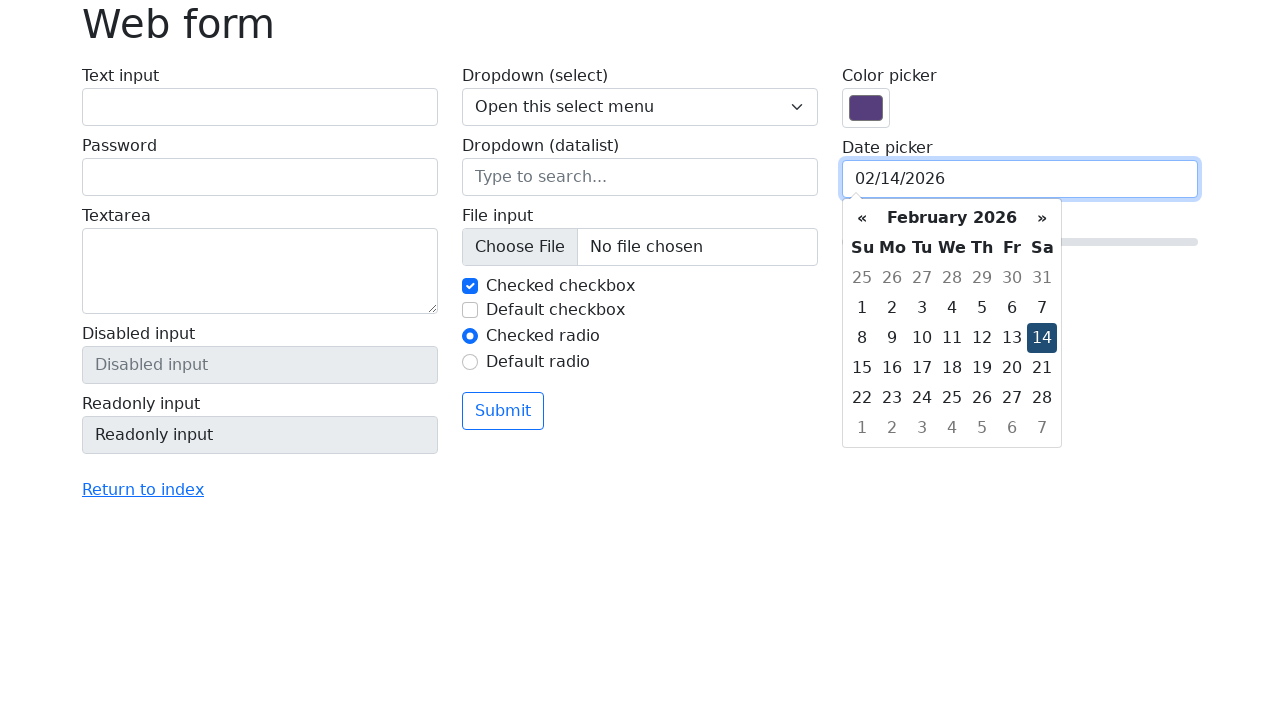

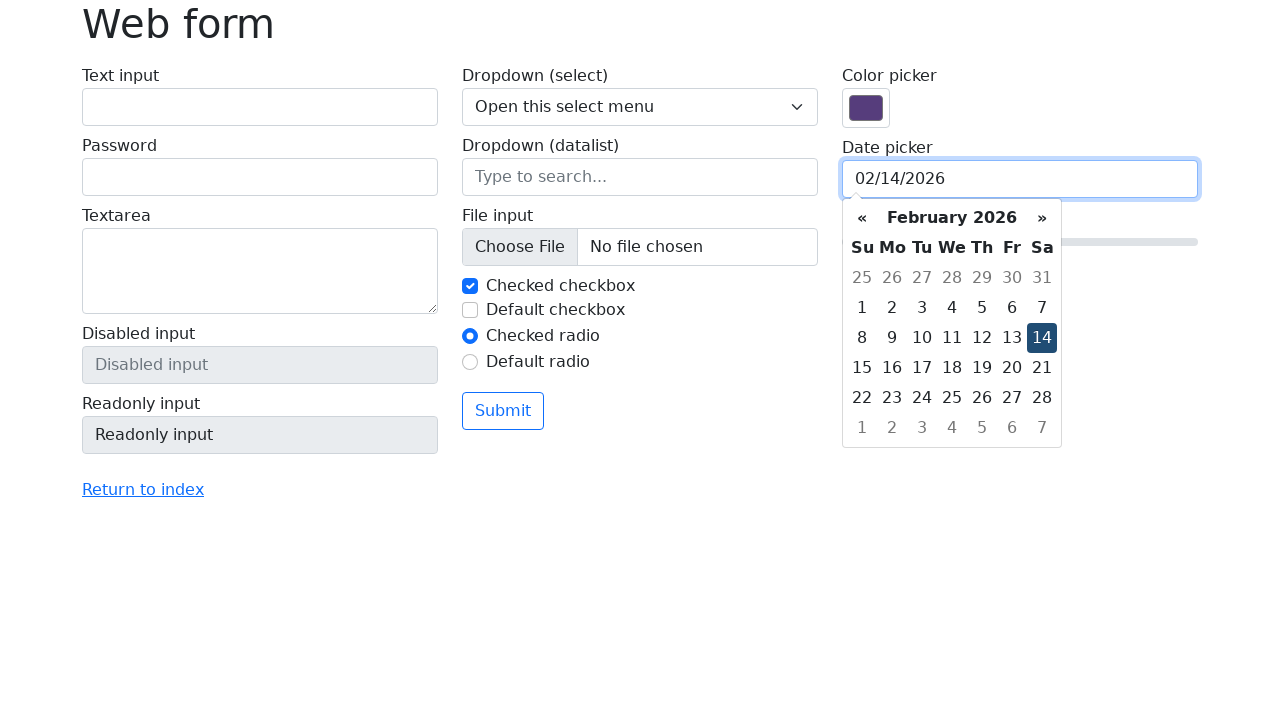